Clicks the Notifications link under Chapter 5 and verifies the URL and page heading.

Starting URL: https://bonigarcia.dev/selenium-webdriver-java/

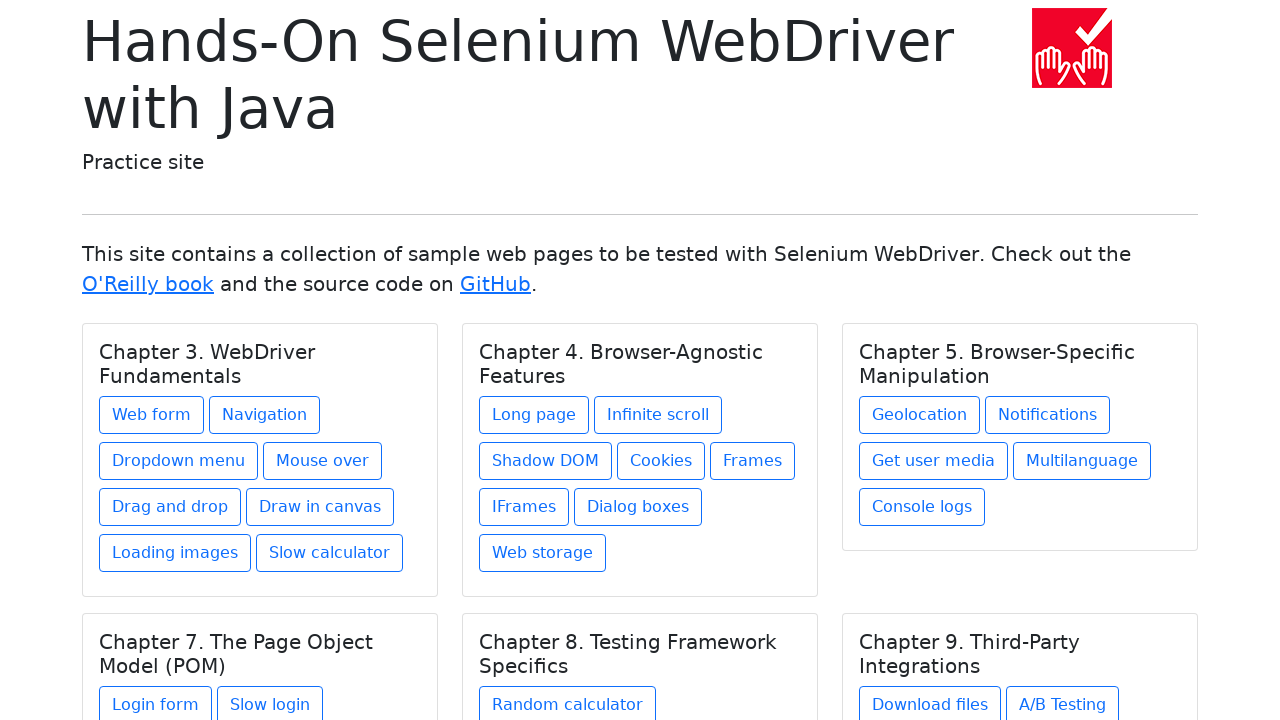

Clicked Notifications link under Chapter 5 at (1048, 415) on xpath=//h5[text() = 'Chapter 5. Browser-Specific Manipulation']/../a[contains(@h
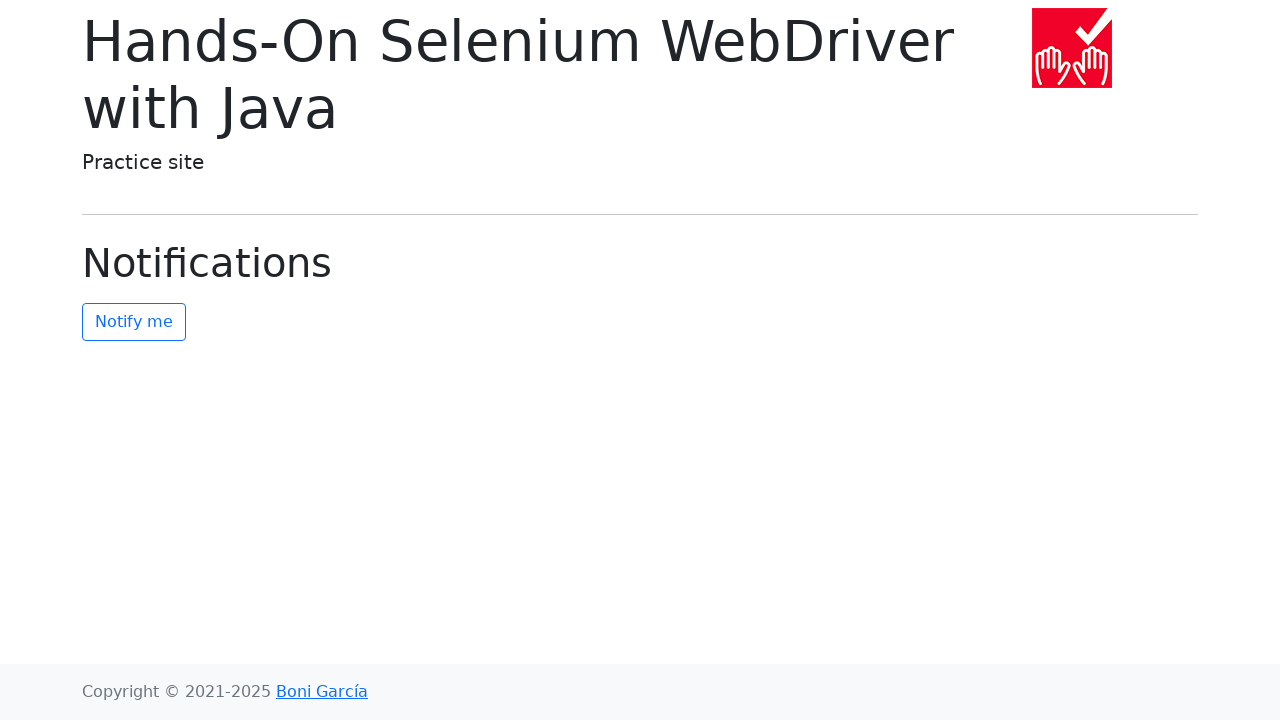

Page title element loaded
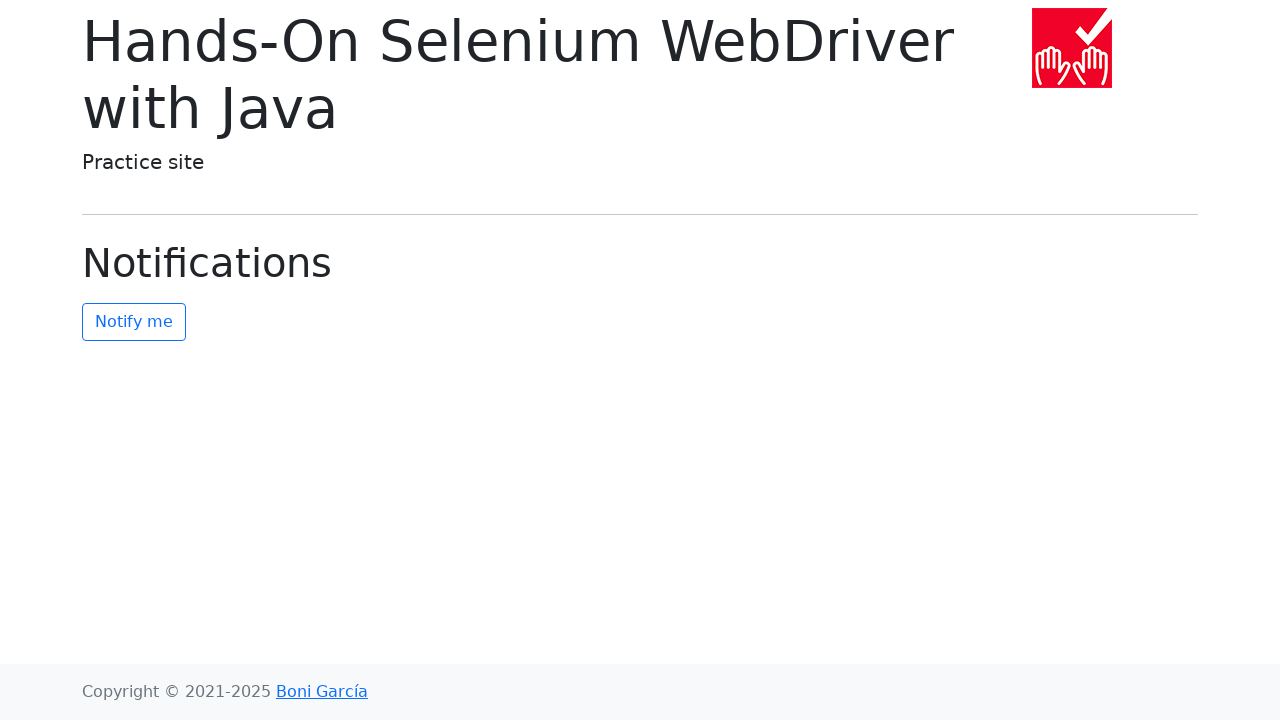

Verified URL is correct: https://bonigarcia.dev/selenium-webdriver-java/notifications.html
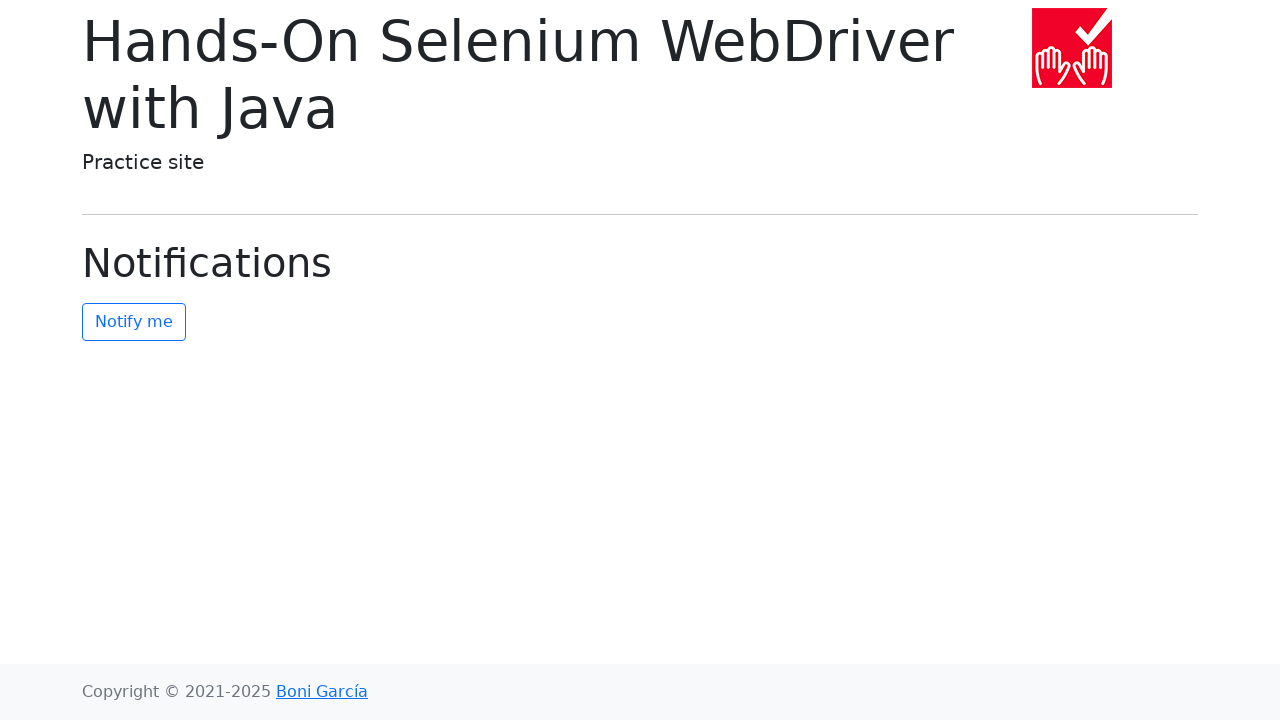

Verified page heading is 'Notifications'
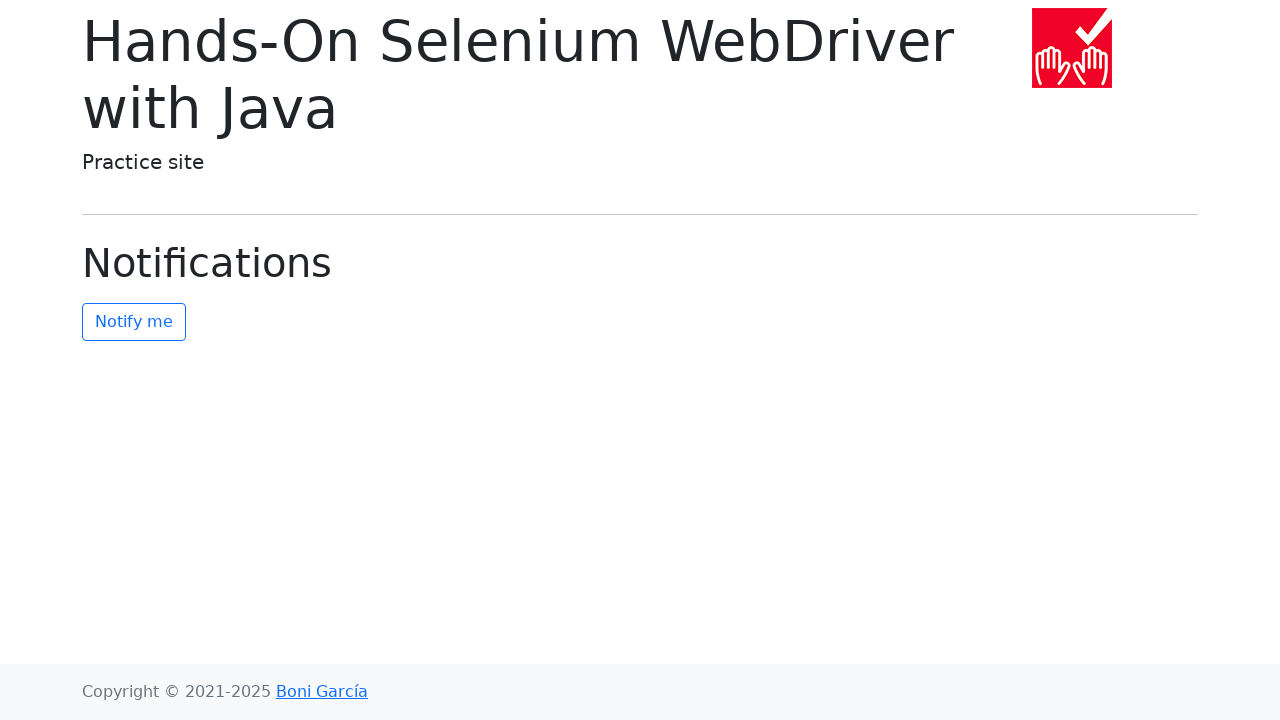

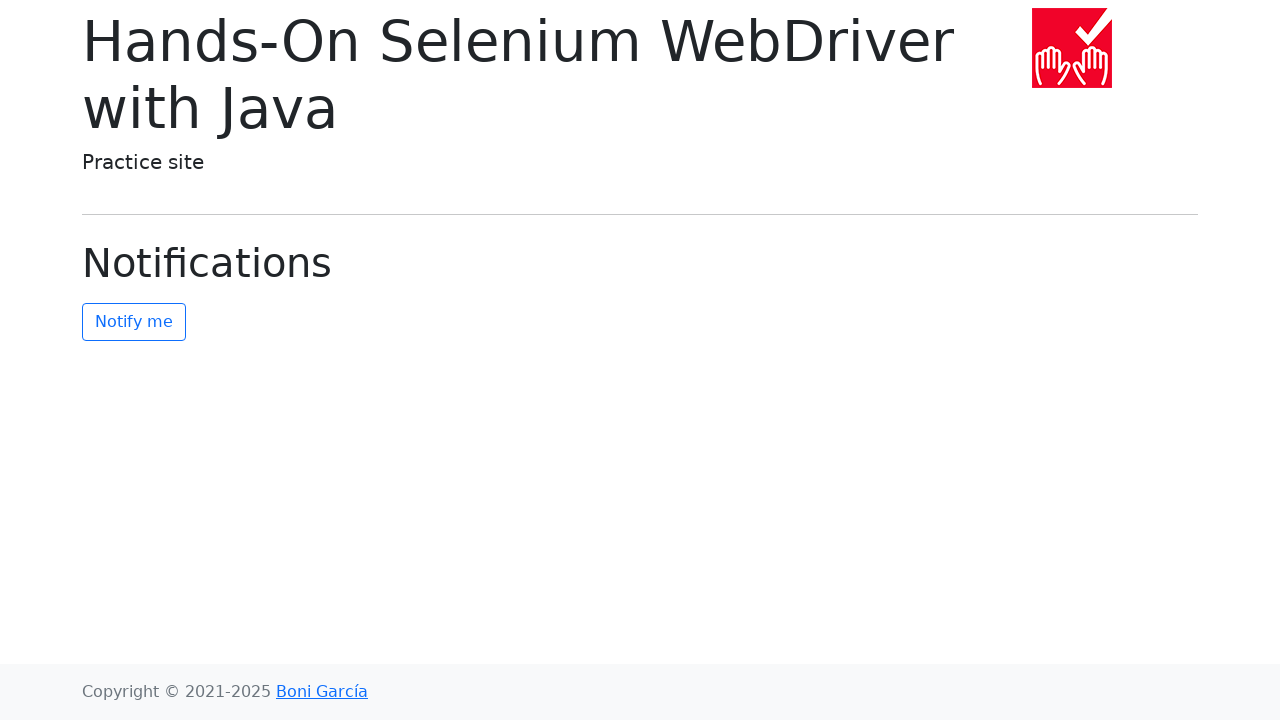